Tests A/B test opt-out by setting the opt-out cookie on the homepage first, then navigating to the A/B test page and verifying the opt-out is effective.

Starting URL: http://the-internet.herokuapp.com

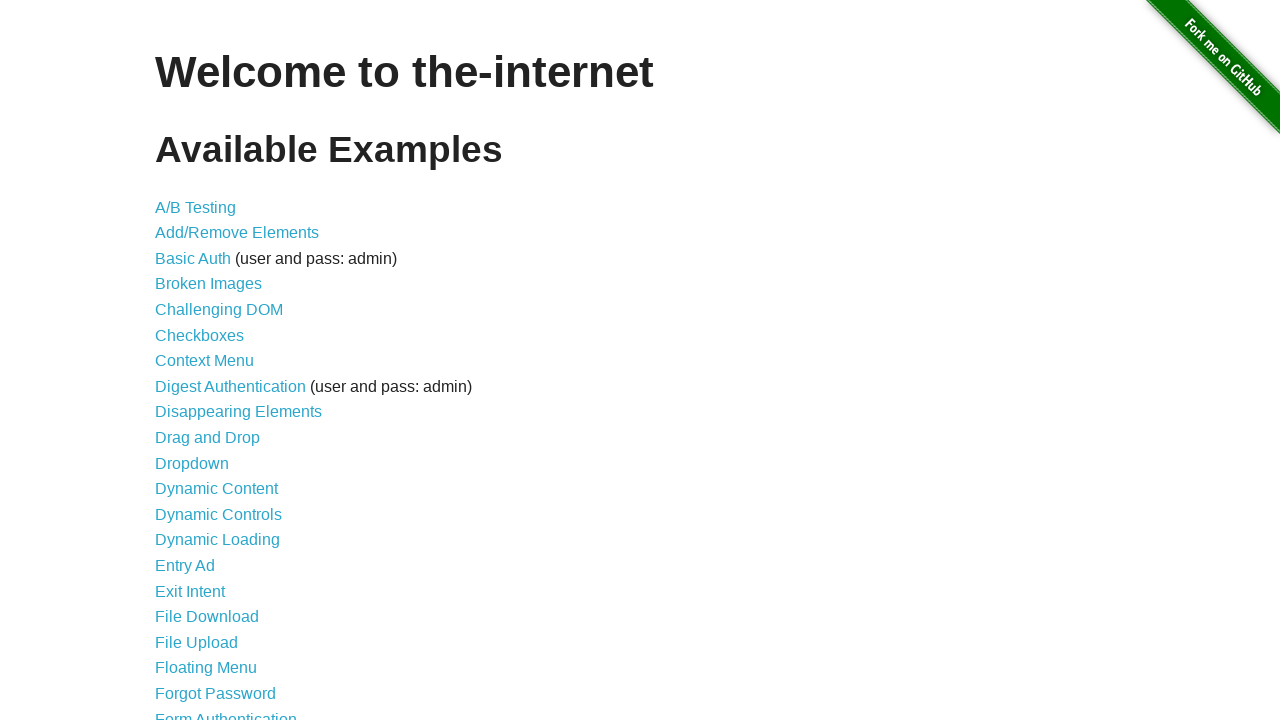

Added optimizelyOptOut cookie to context for A/B test opt-out
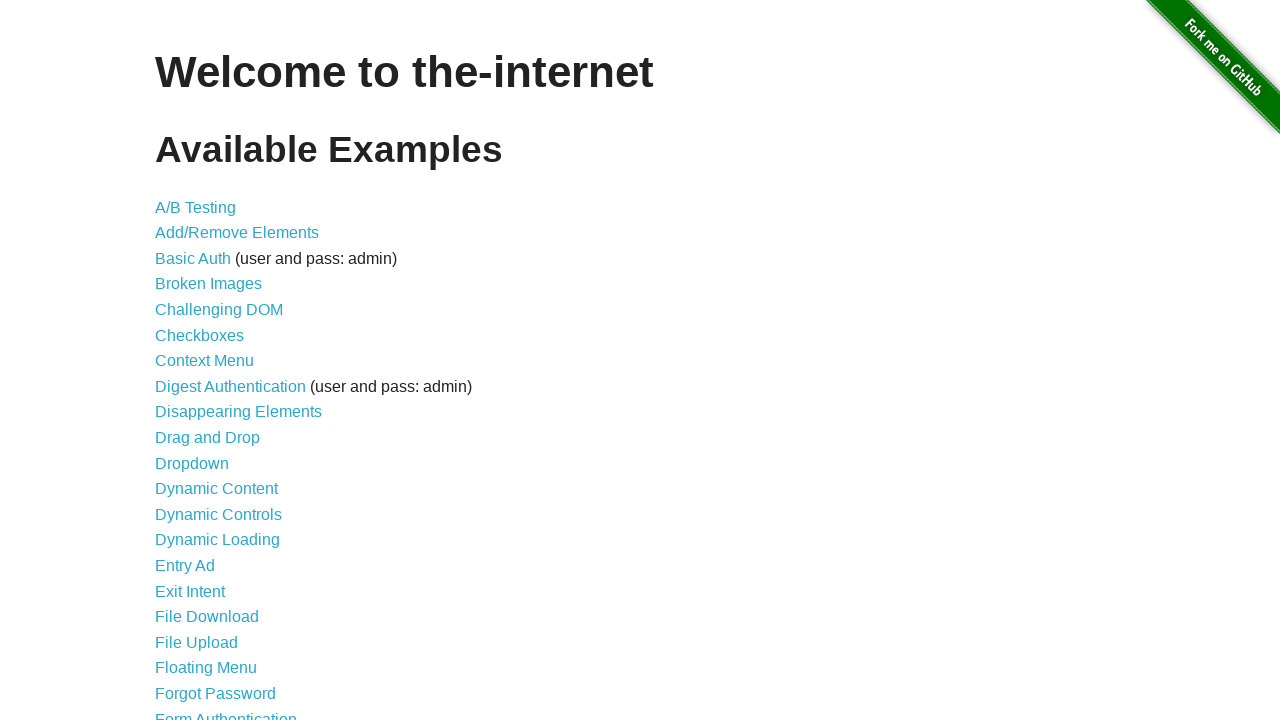

Navigated to A/B test page at /abtest
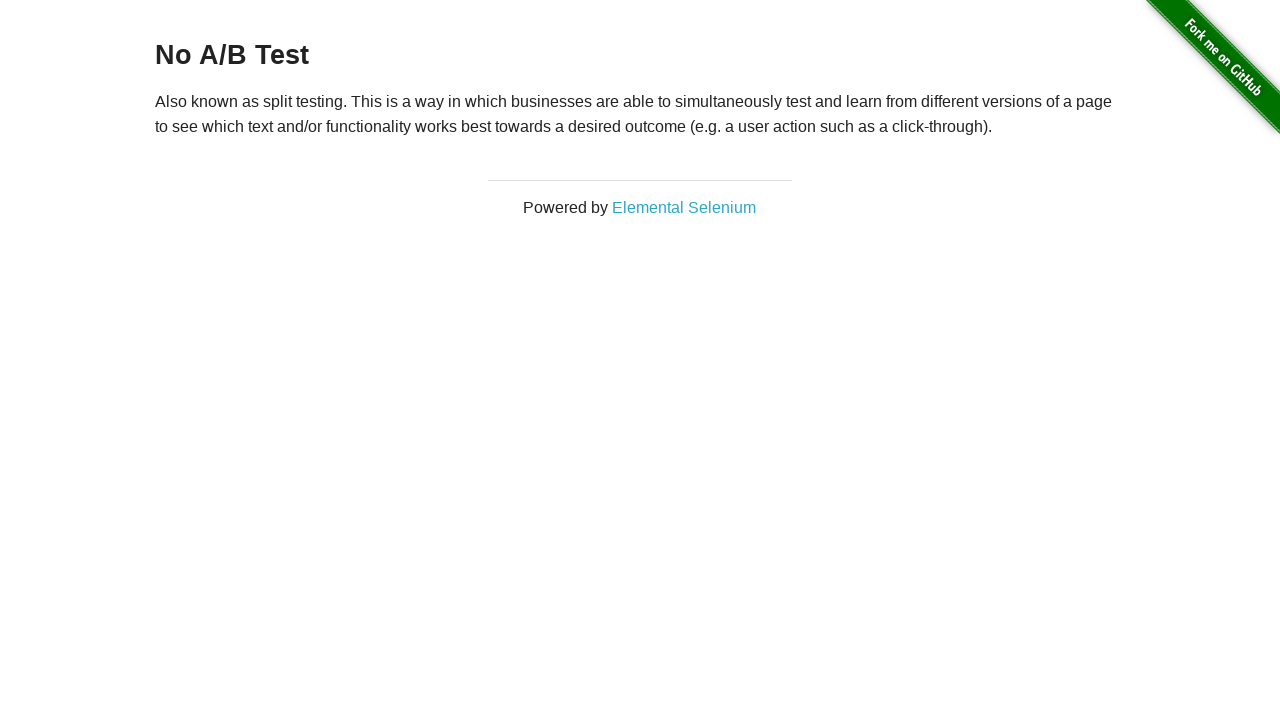

Retrieved heading text from A/B test page
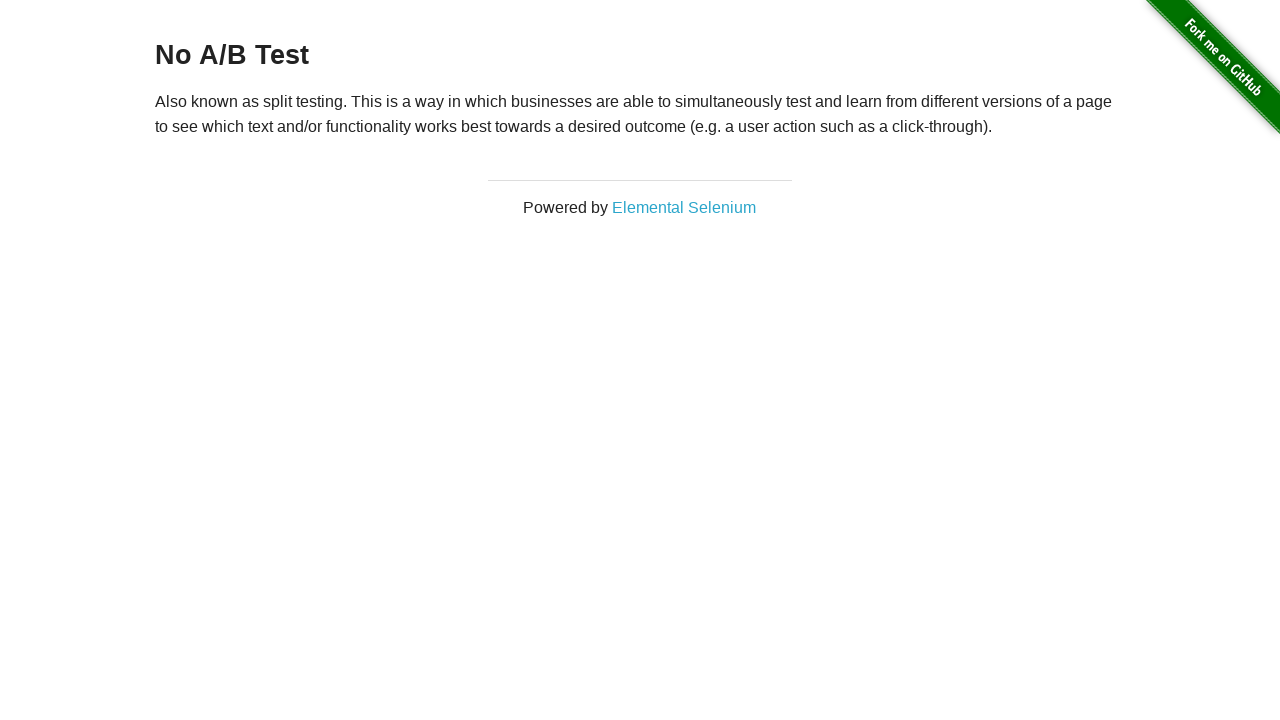

Verified heading text equals 'No A/B Test' - A/B test opt-out is effective
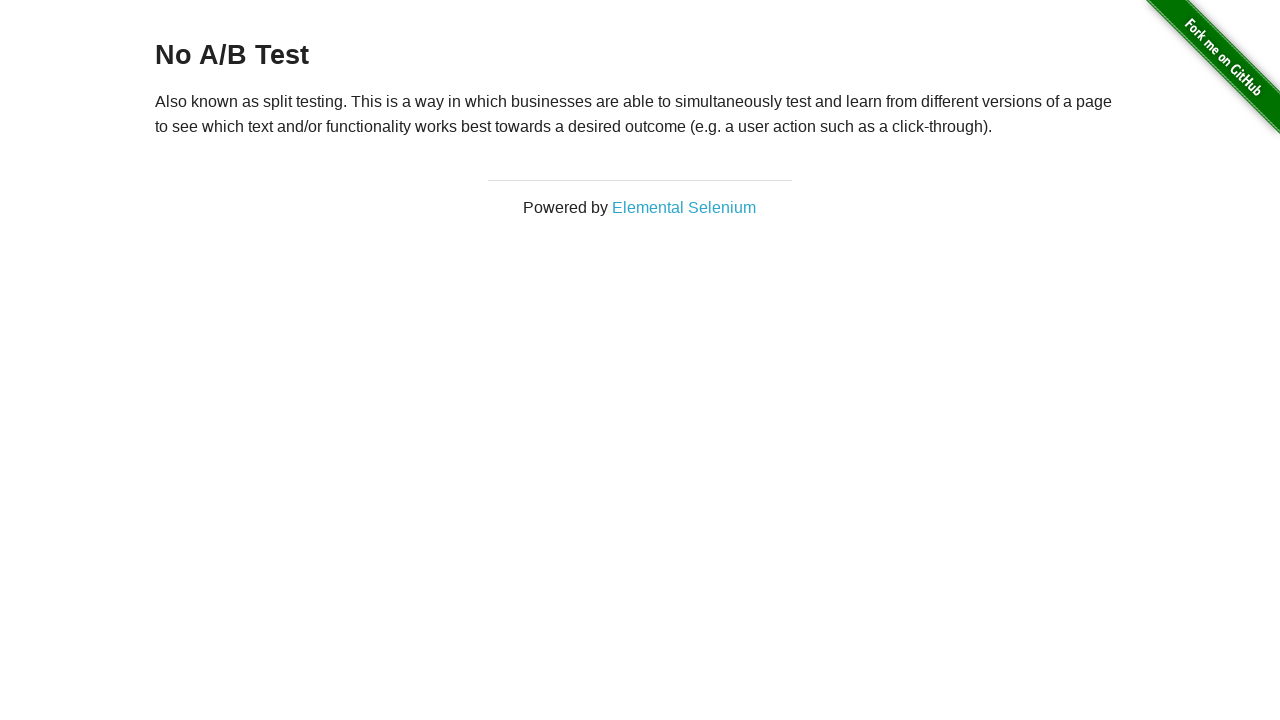

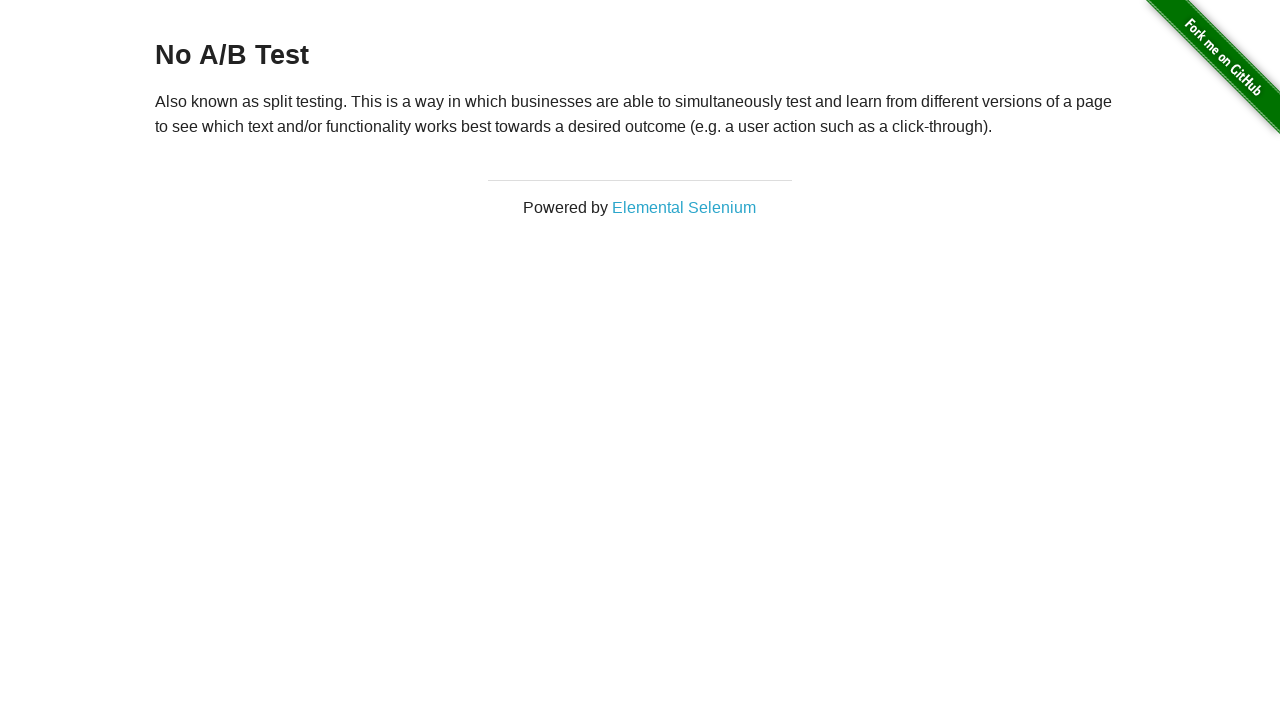